Tests basic element locator strategies on demoblaze.com by locating various elements using different selector methods (id, name, tag name, class name, link text, and partial link text) and verifying they are found.

Starting URL: https://www.demoblaze.com/

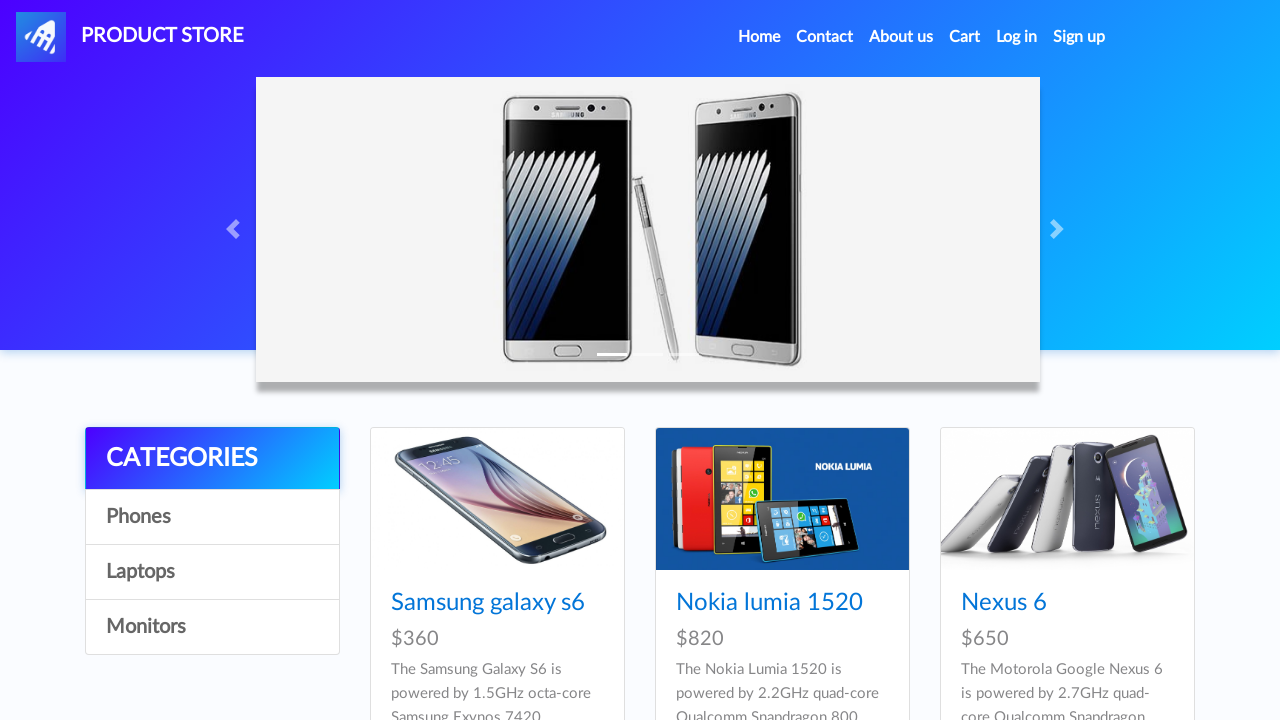

Waited 2000ms for page to load
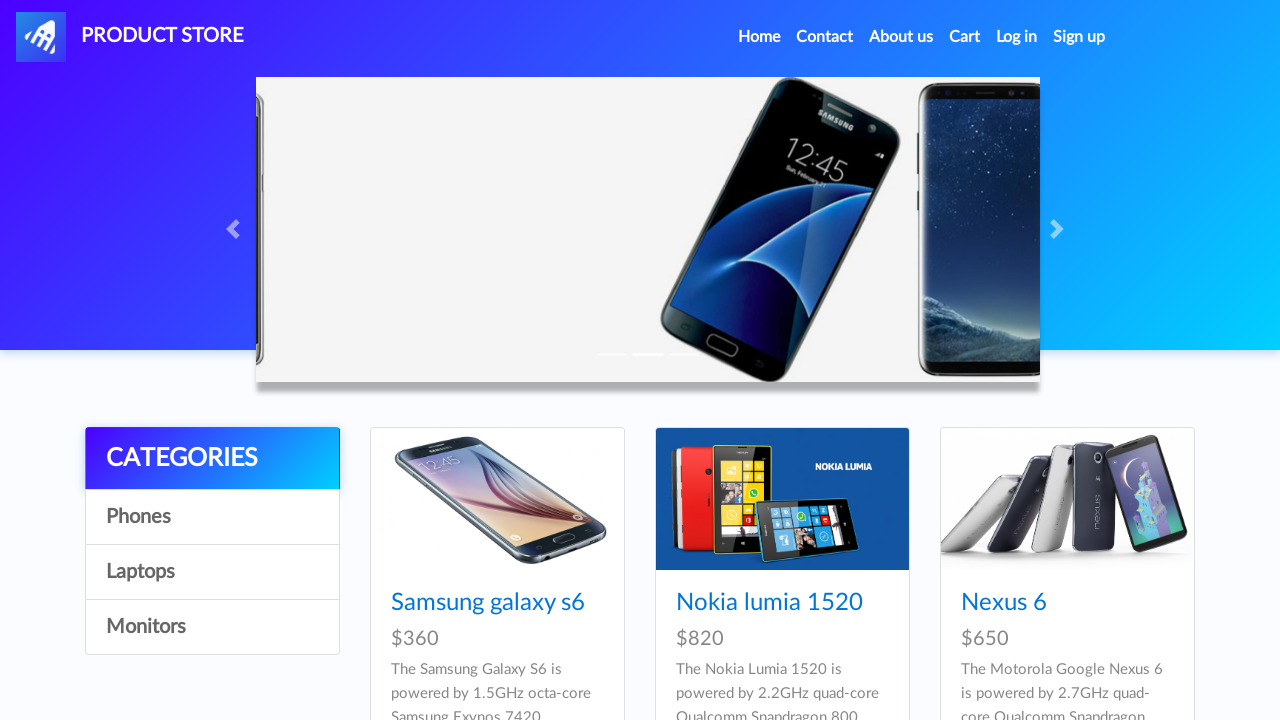

Located Sign up link by id '#signin2'
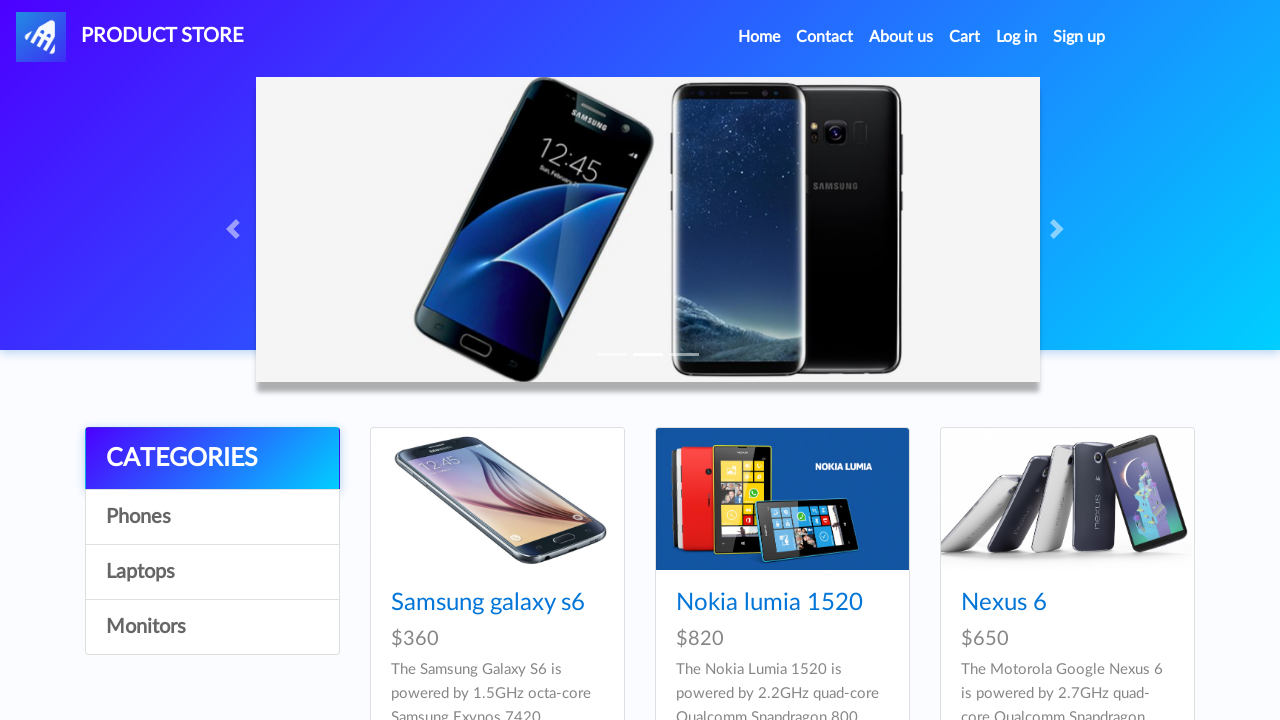

Retrieved text content from Sign up link
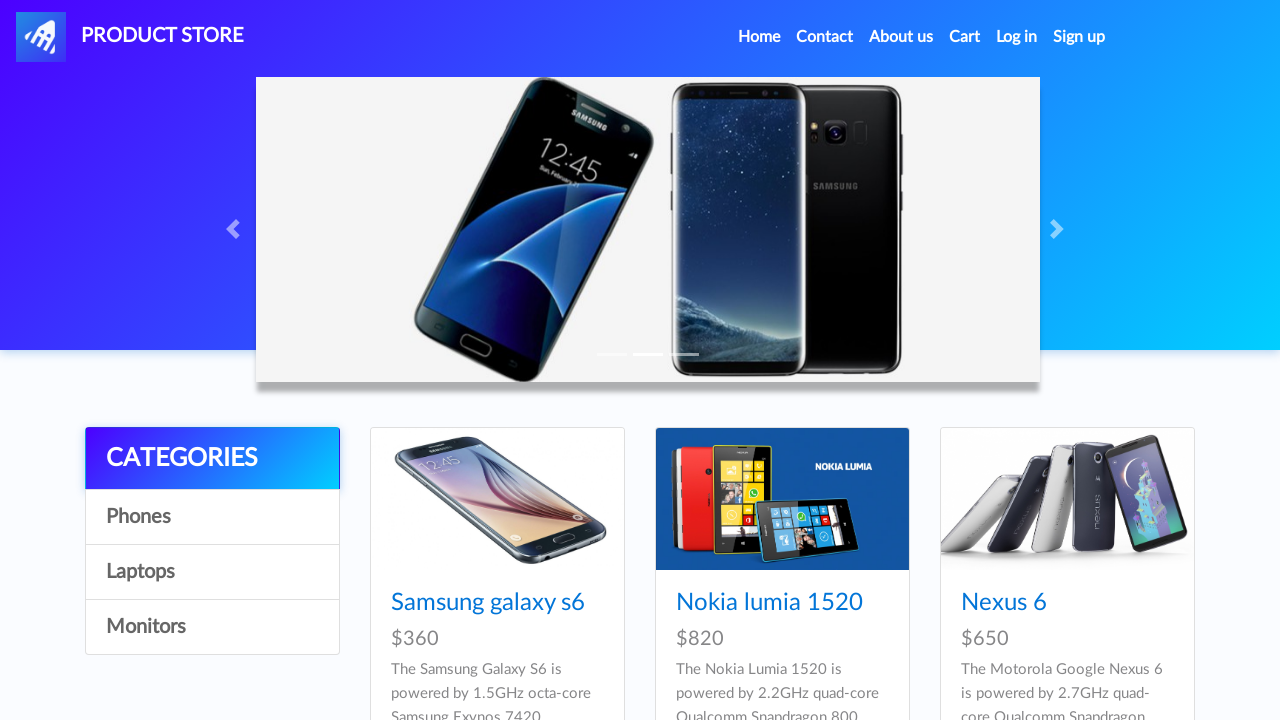

Located element by name attribute '[name='frm']'
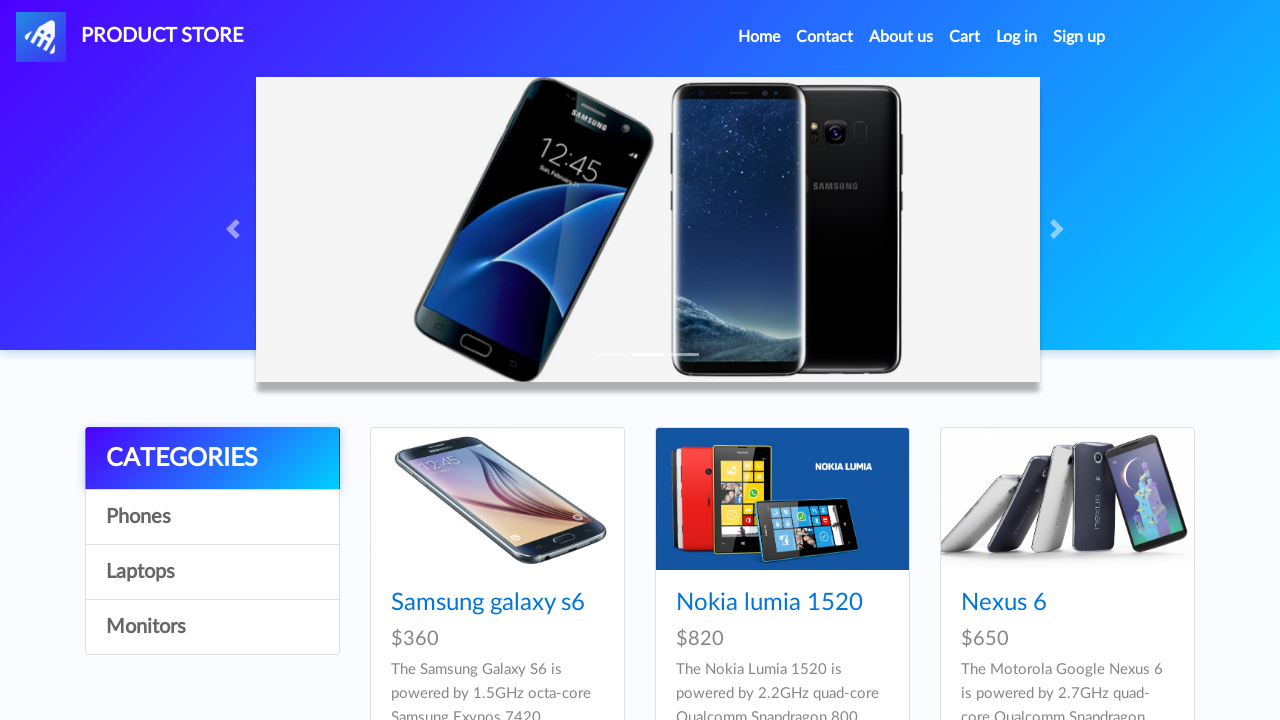

Retrieved text content from name attribute element
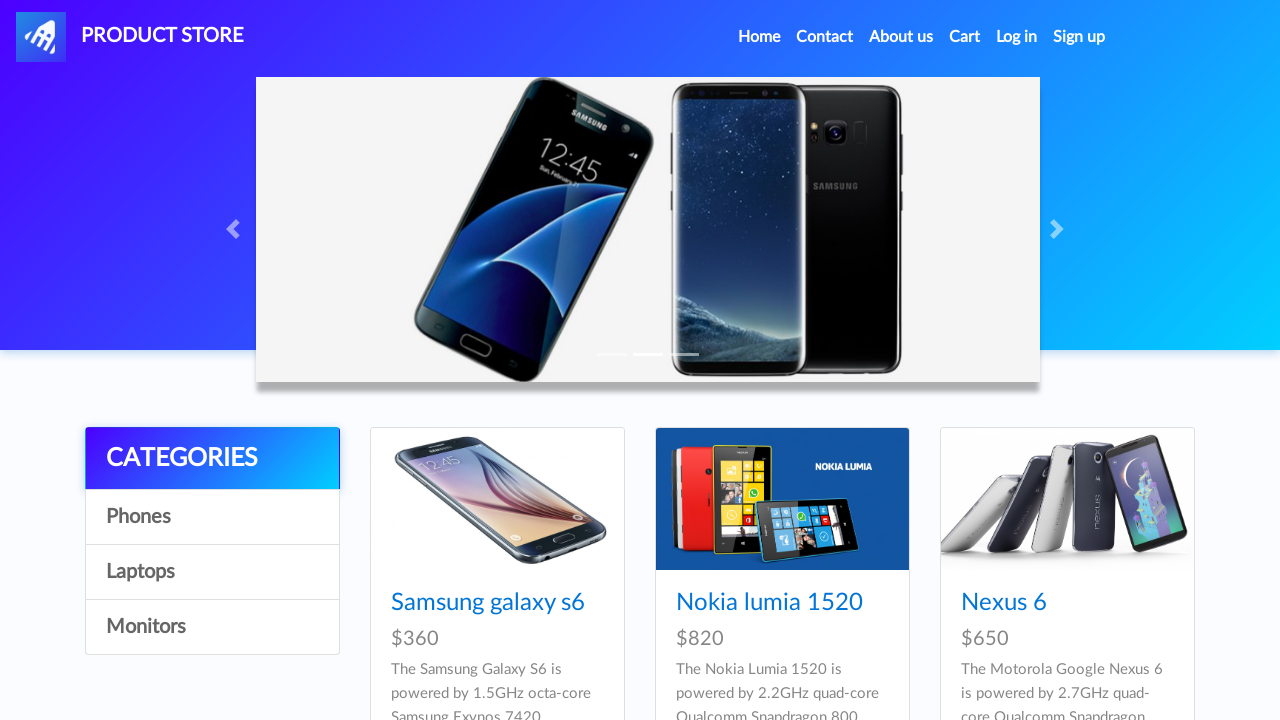

Located Samsung Galaxy S6 by tag name 'h4' (first h4)
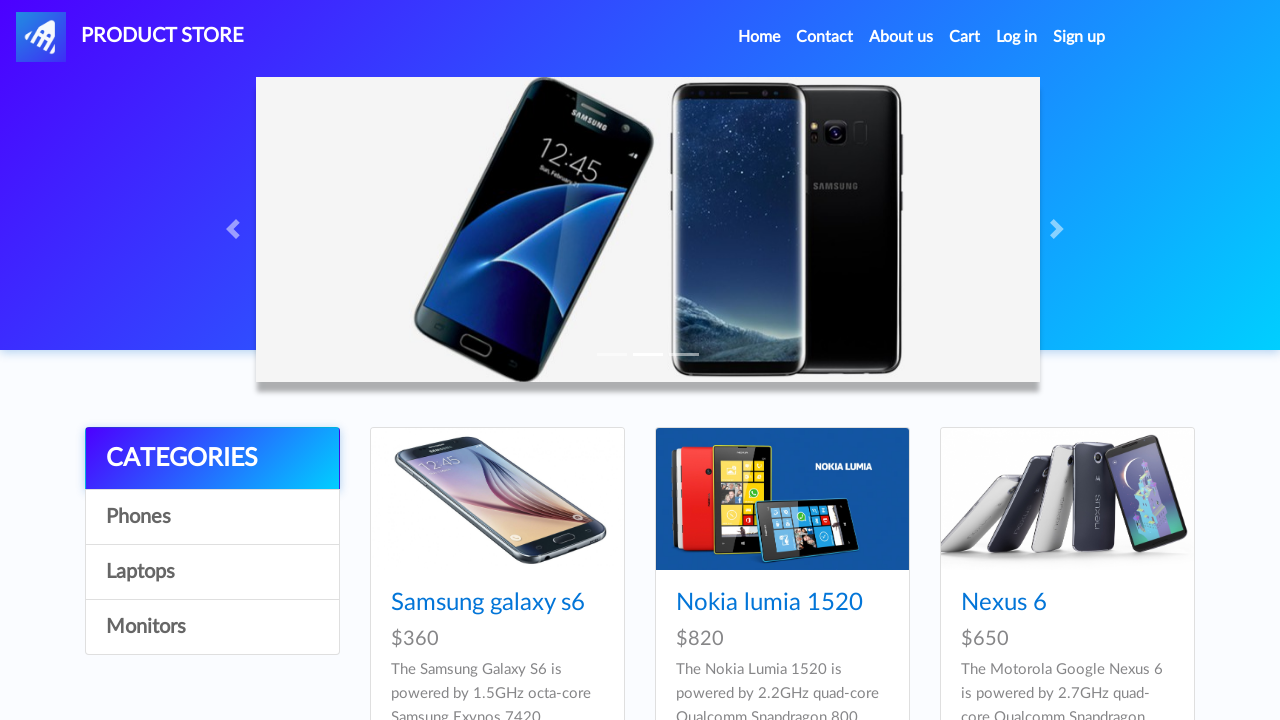

Retrieved text content from Samsung Galaxy S6 element
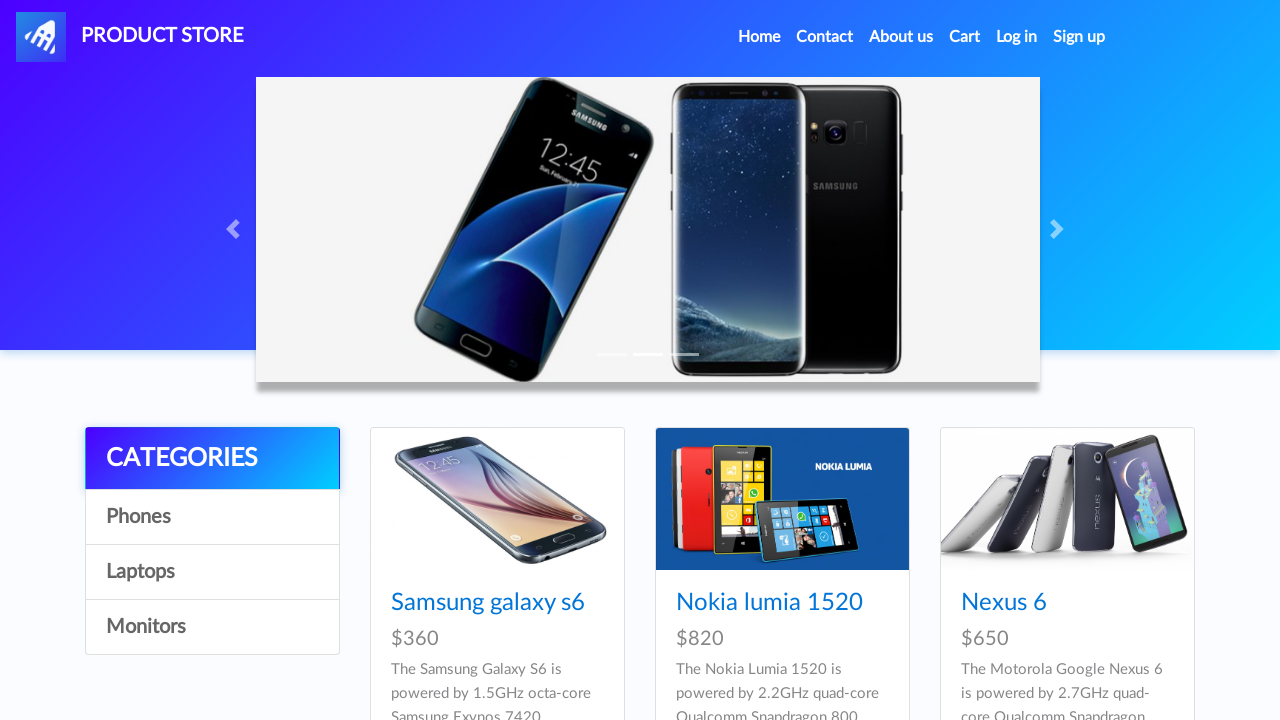

Located Product Store by class name '.navbar-brand'
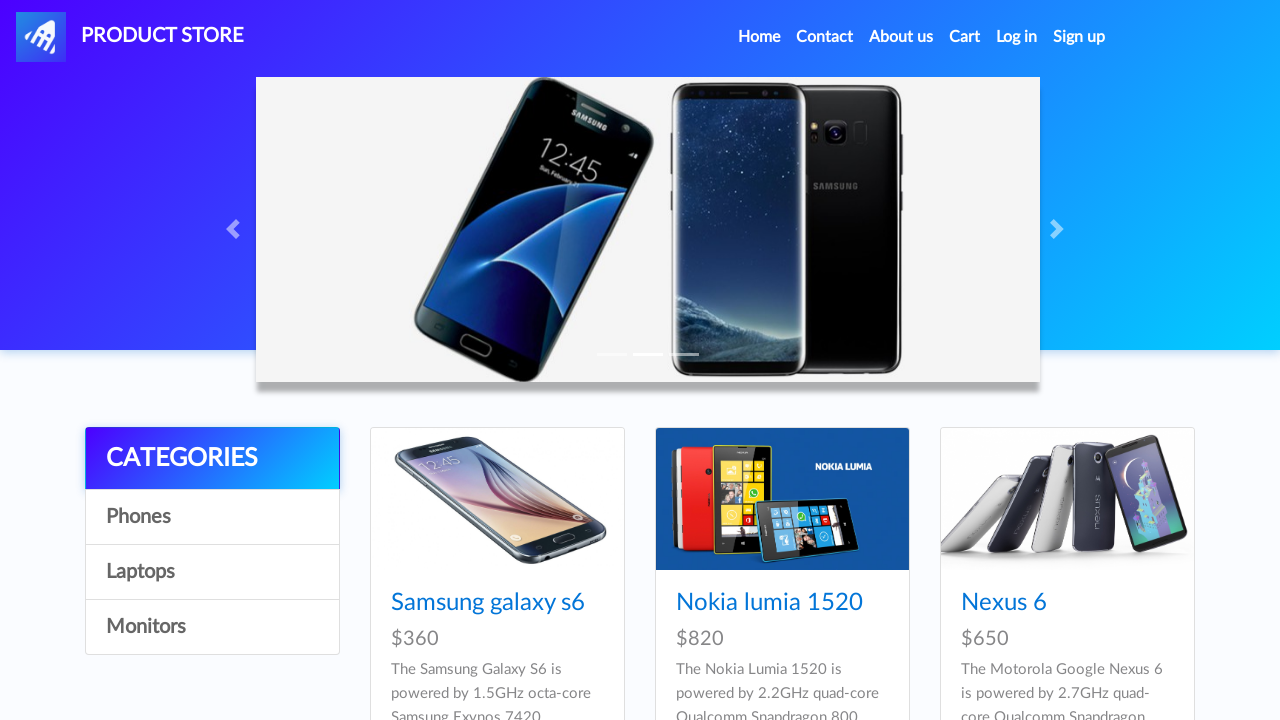

Retrieved text content from Product Store element
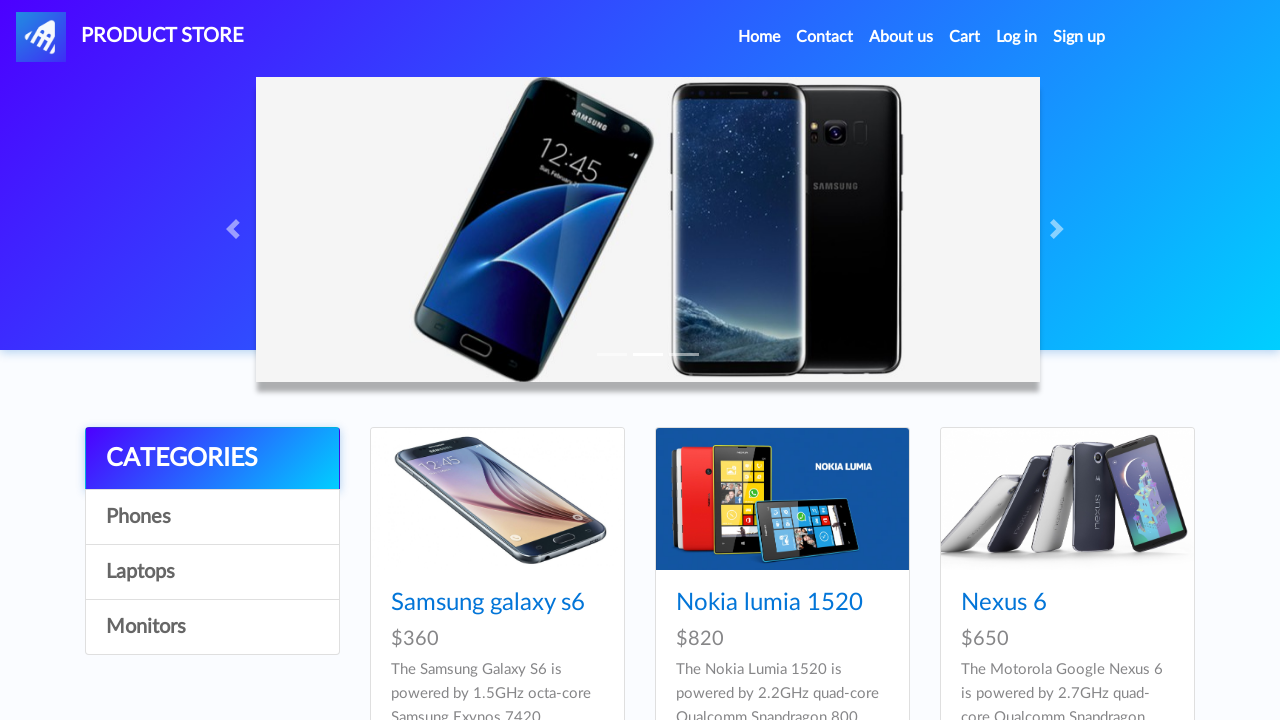

Located Nokia Lumia 1520 by exact link text 'Nokia lumia 1520'
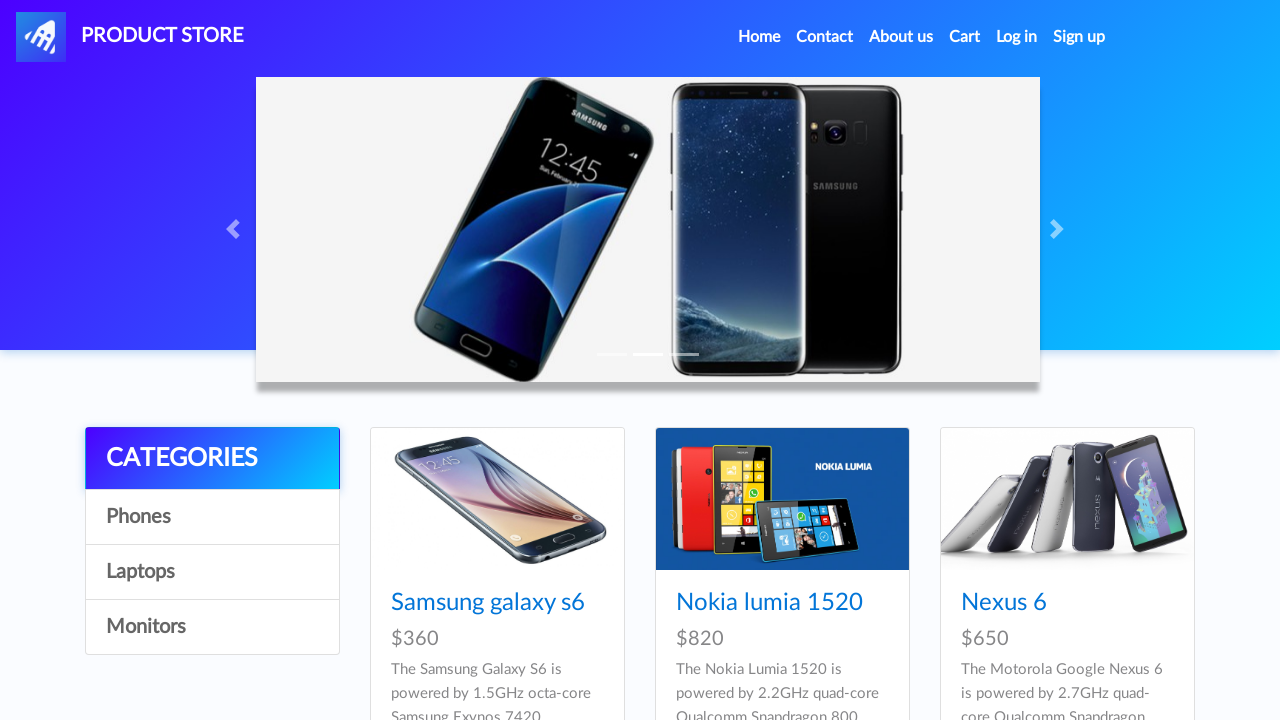

Retrieved text content from Nokia Lumia 1520 element
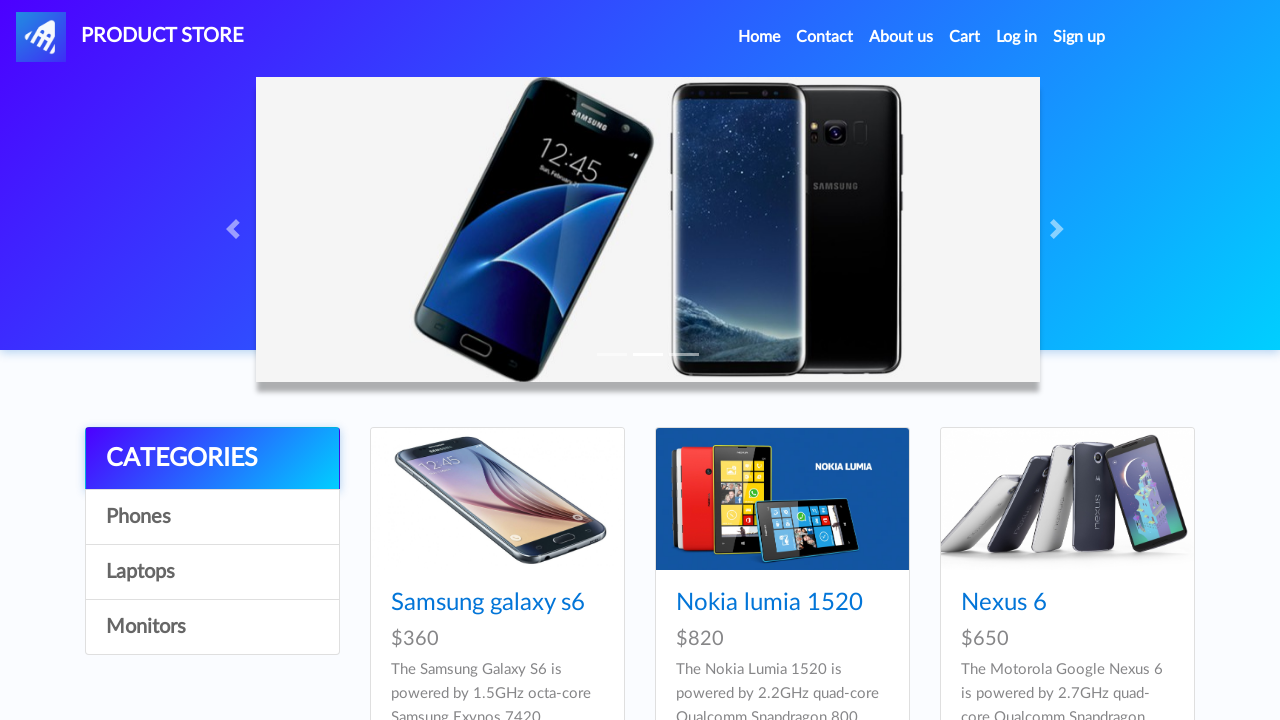

Located Nexus 6 by partial link text 'Nexus'
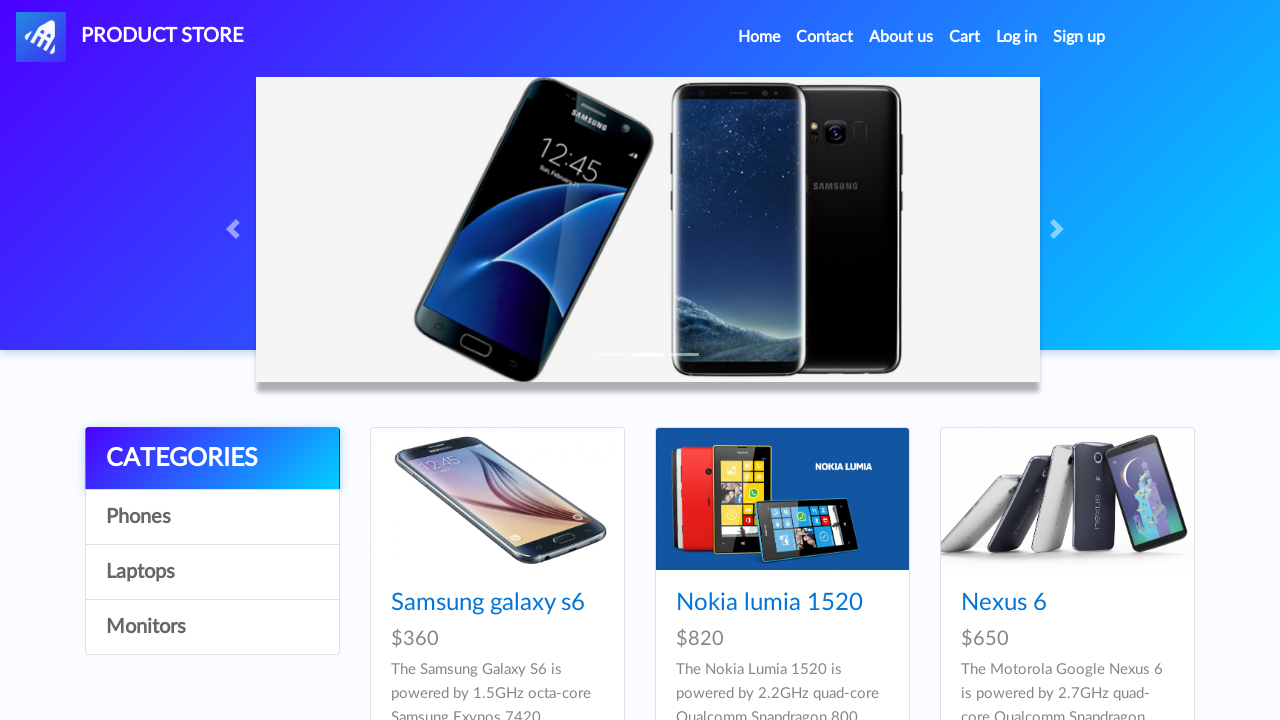

Retrieved text content from Nexus 6 element
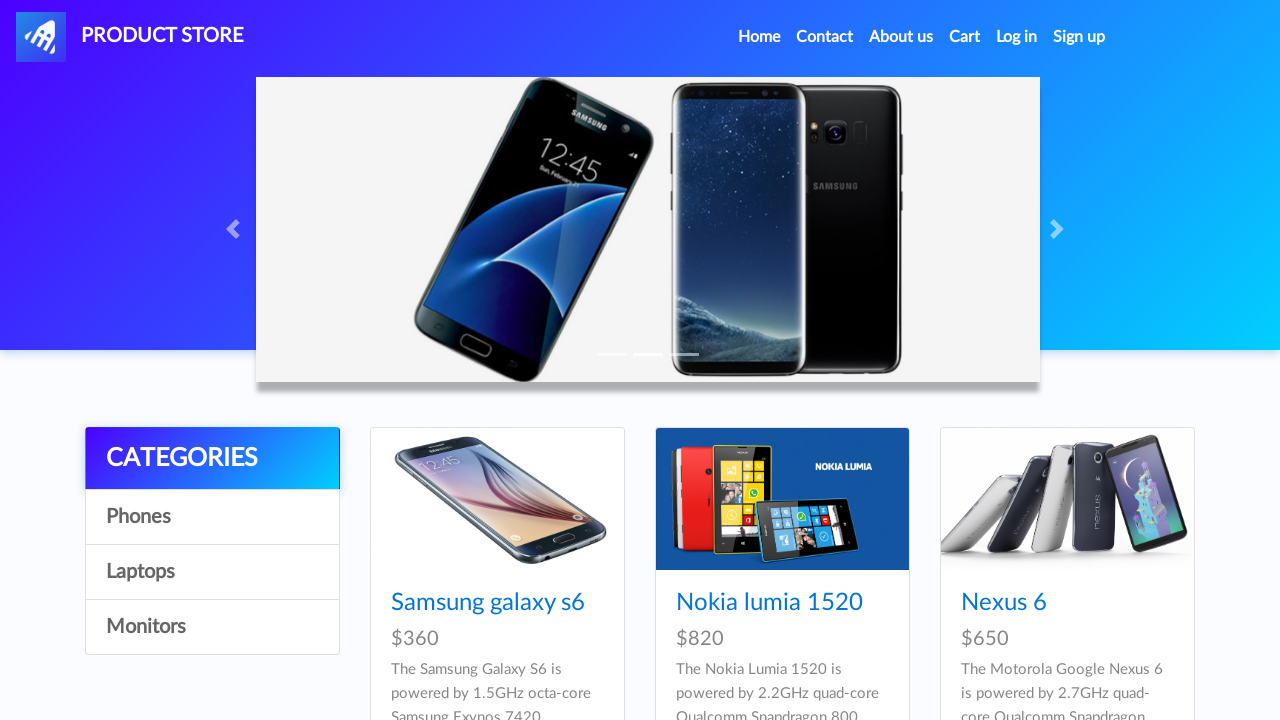

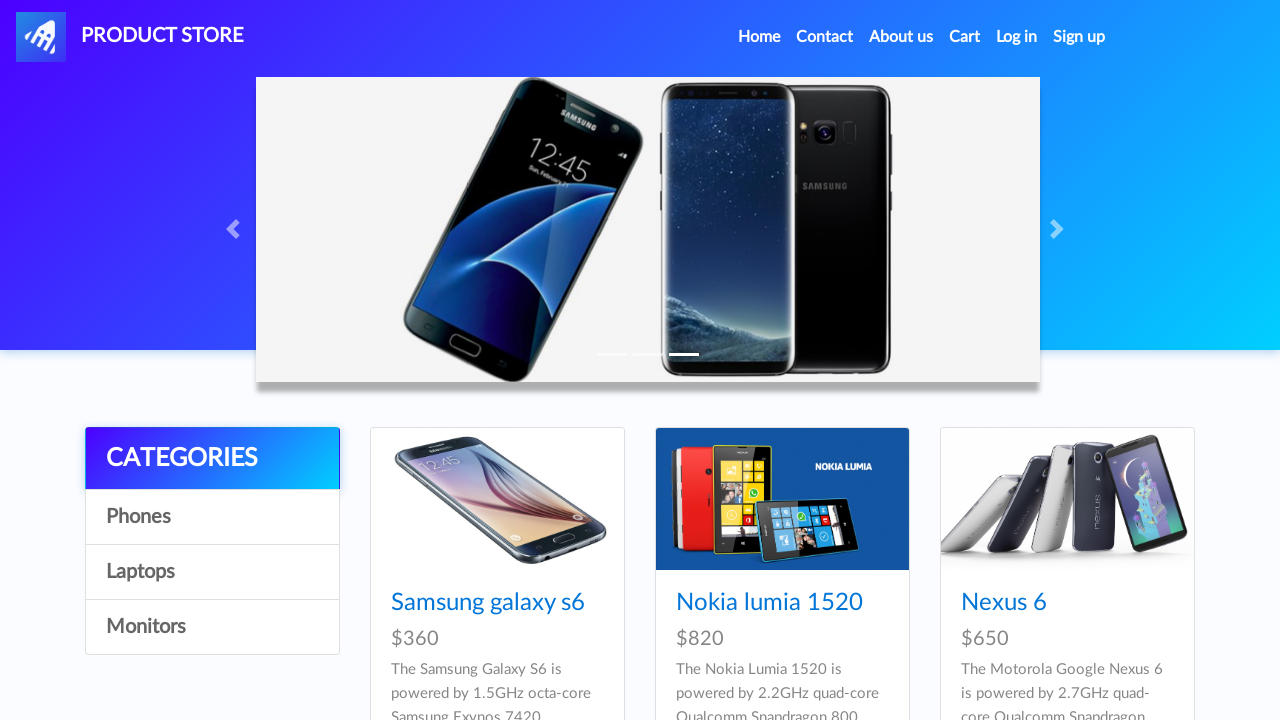